Tests filling a form field on a tutorial page by locating a text input using XPath with multiple conditions and entering text into it

Starting URL: https://www.hyrtutorials.com/p/add-padding-to-containers.html

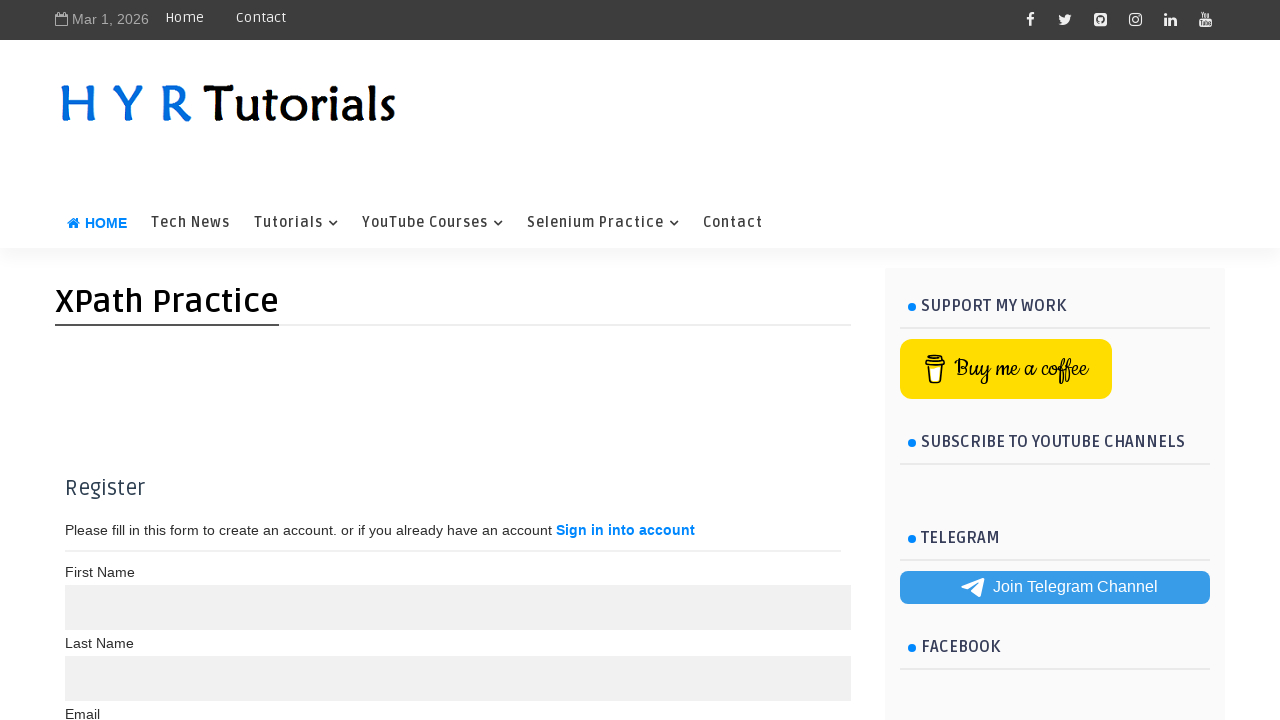

Scrolled down page by 300 pixels to bring form into view
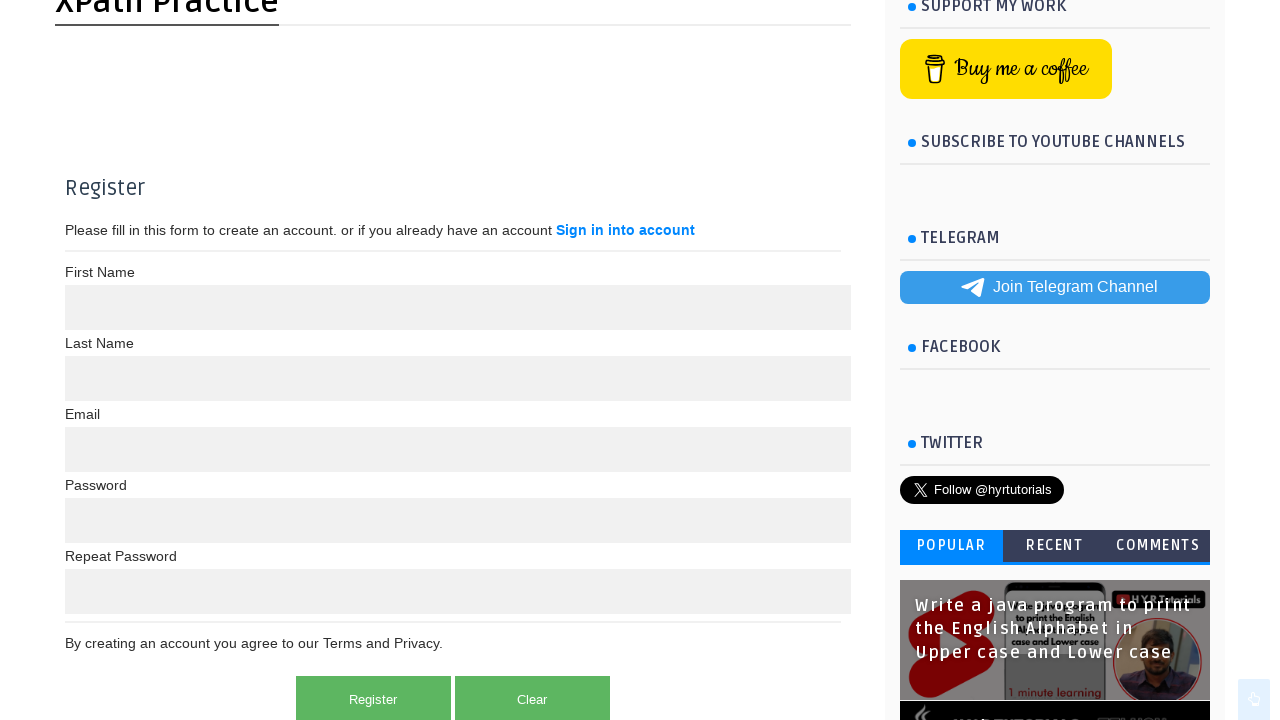

Located second text input field using XPath with name and type conditions
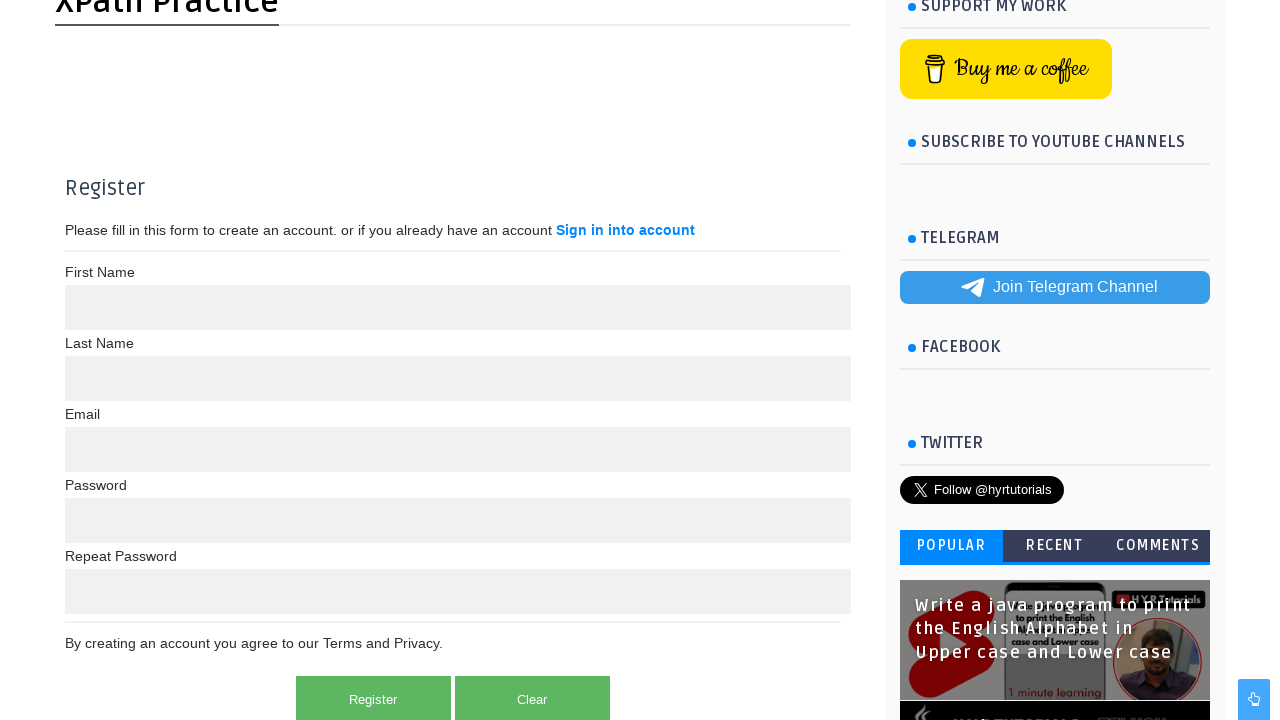

Filled text input field with 'Using Xpath With Both Conditions Satisfy' on xpath=//input[@name='name' and @type='text'] >> nth=1
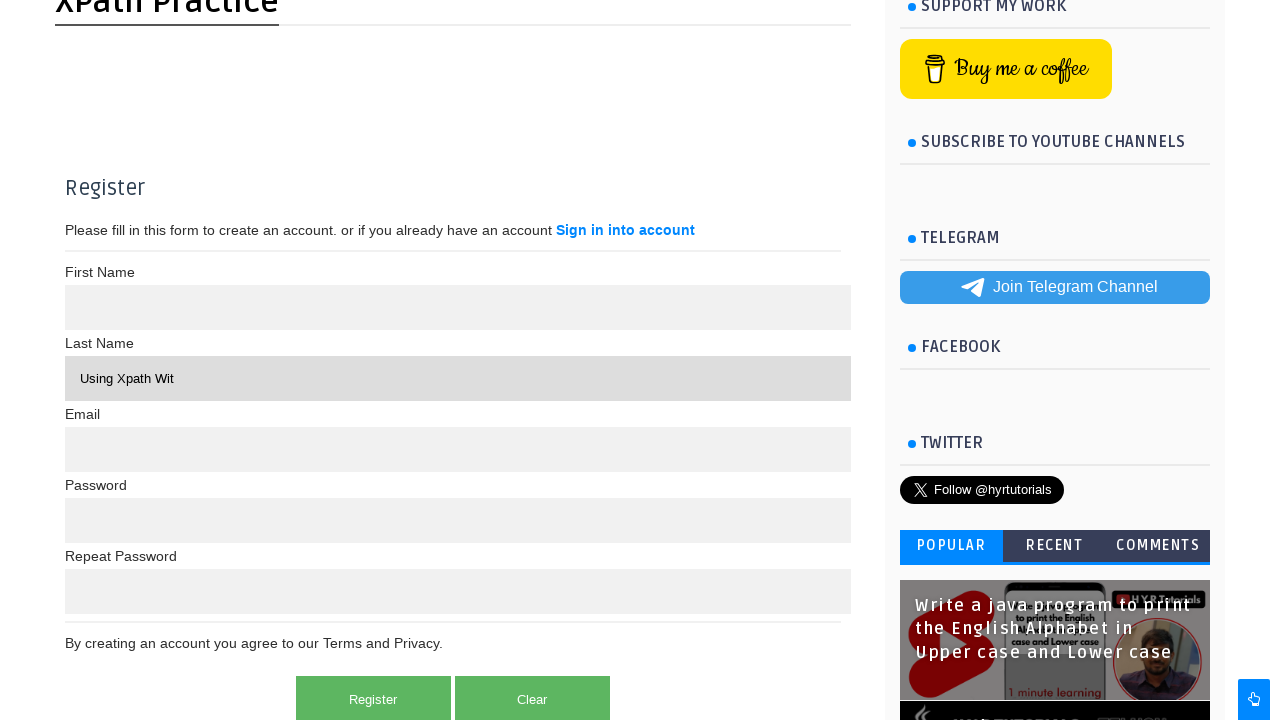

Waited 1000ms to observe the result
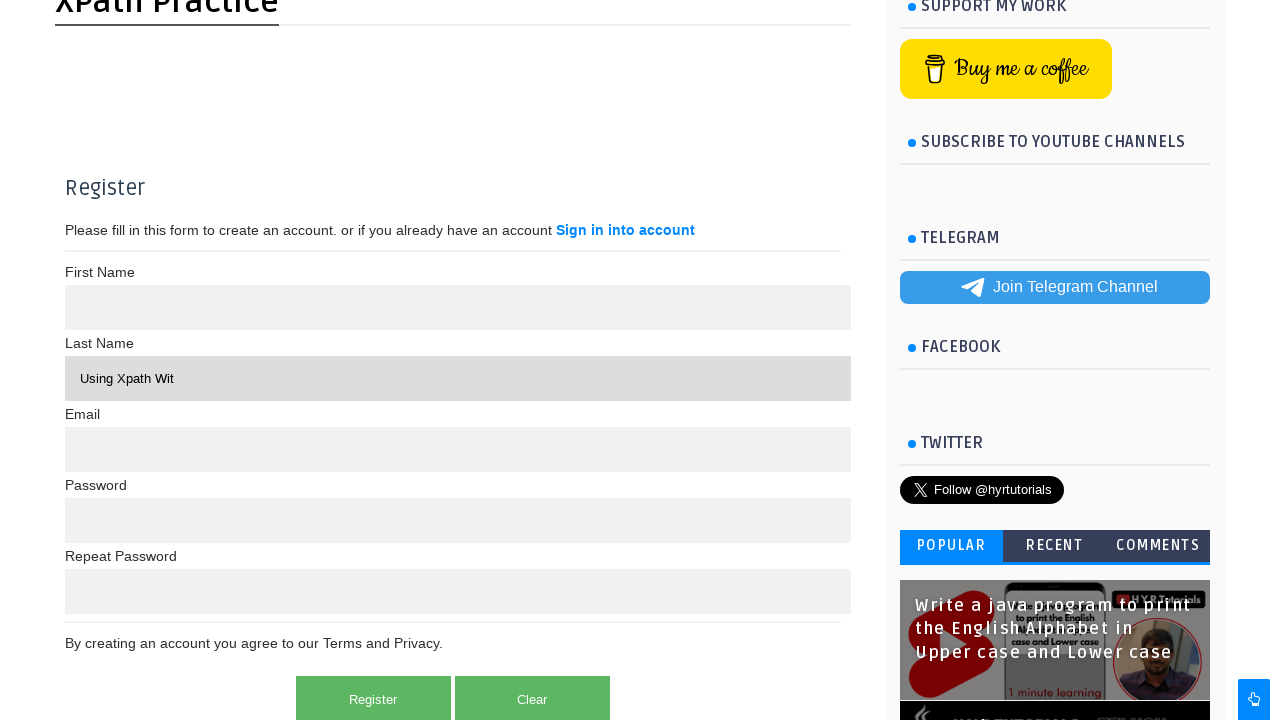

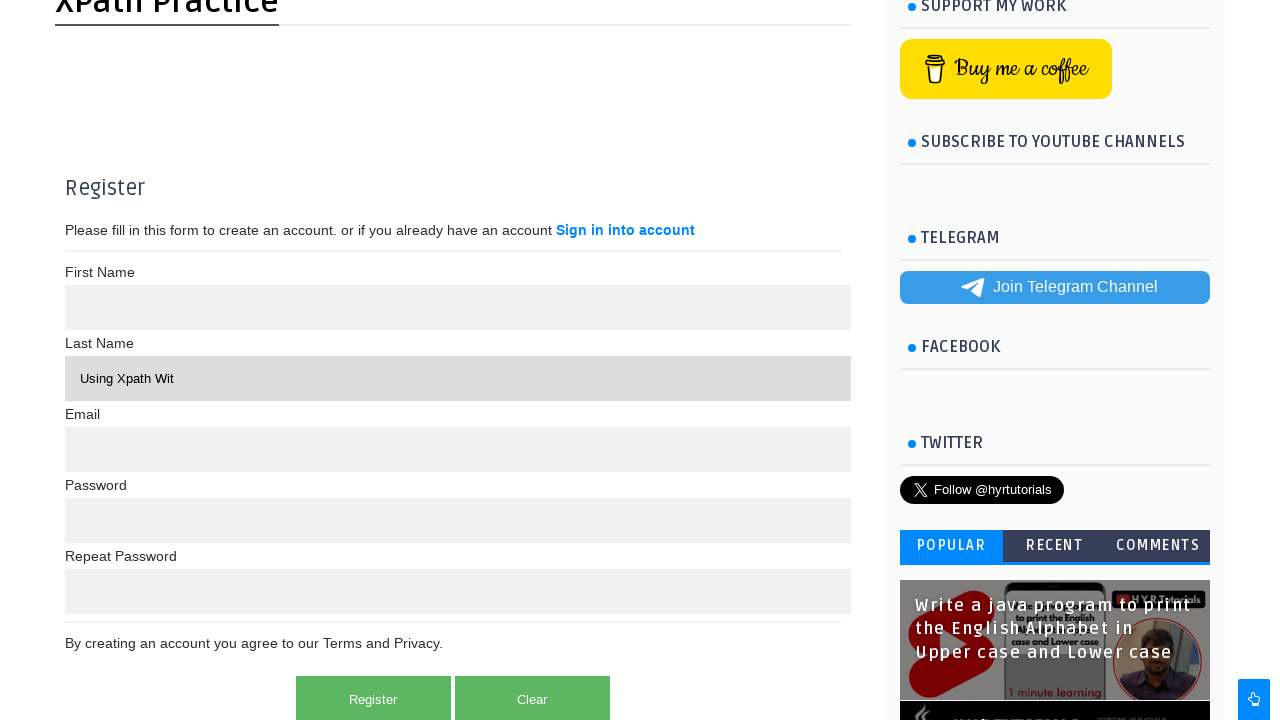